Tests the SeleniumBase demo page by filling a text input, clicking a button, and verifying elements and text are present on the page

Starting URL: https://seleniumbase.io/demo_page

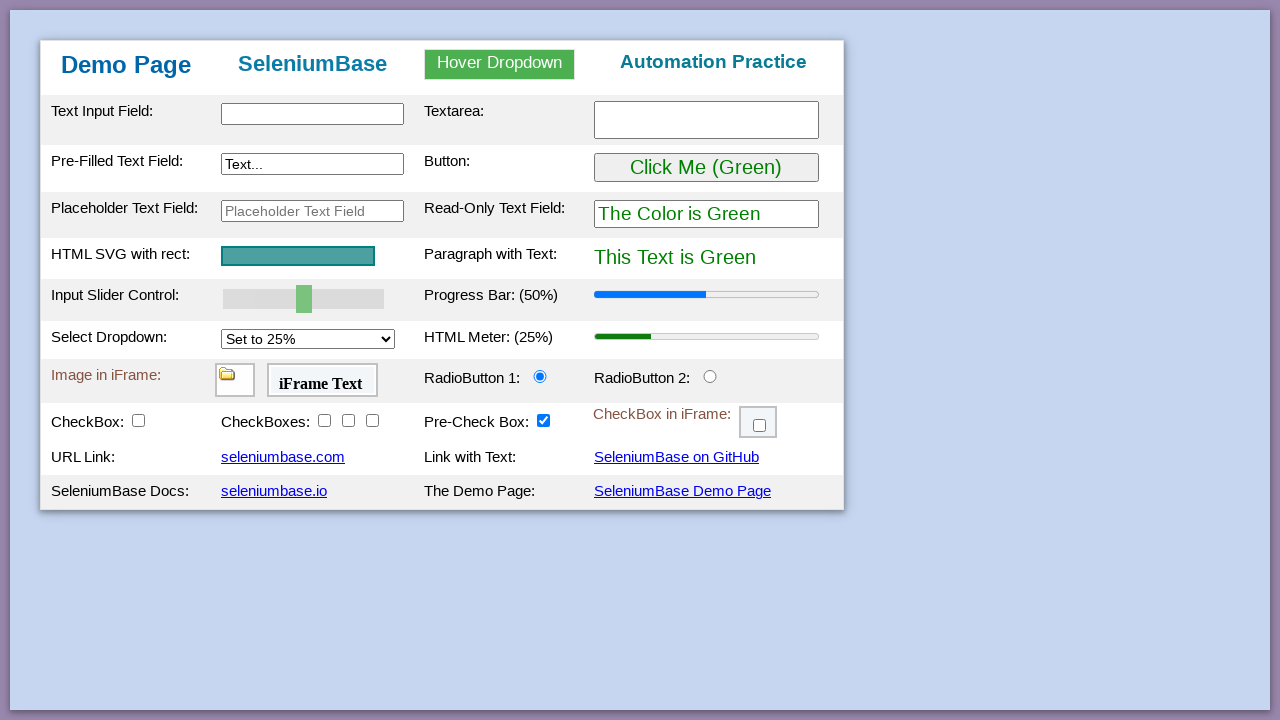

Filled text input field with 'This is Automated' on #myTextInput
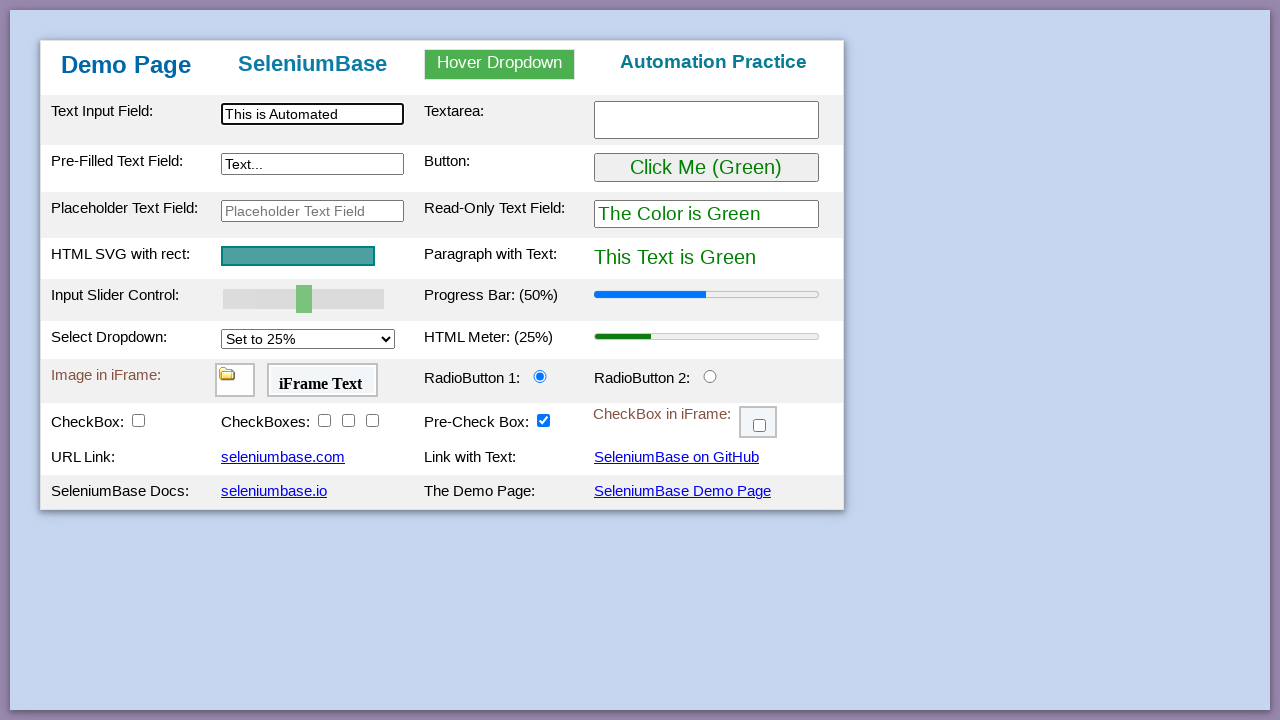

Clicked the button to submit text input at (706, 168) on #myButton
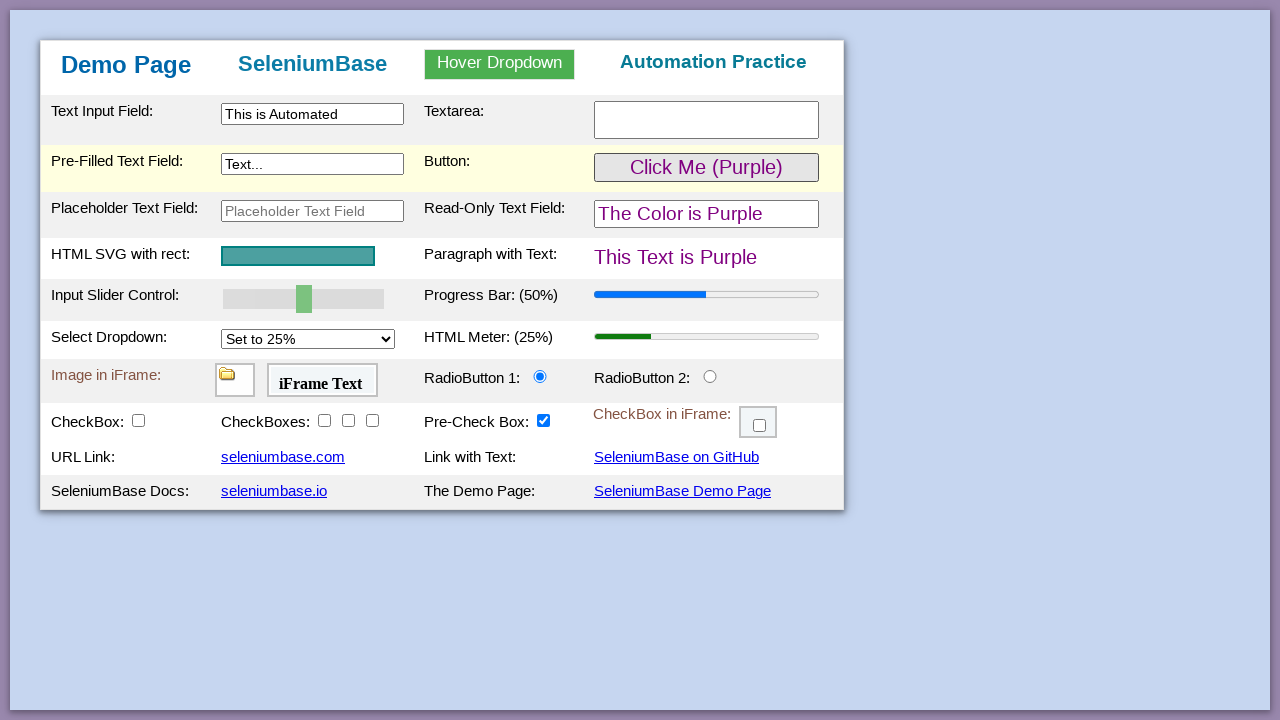

Table body element loaded successfully
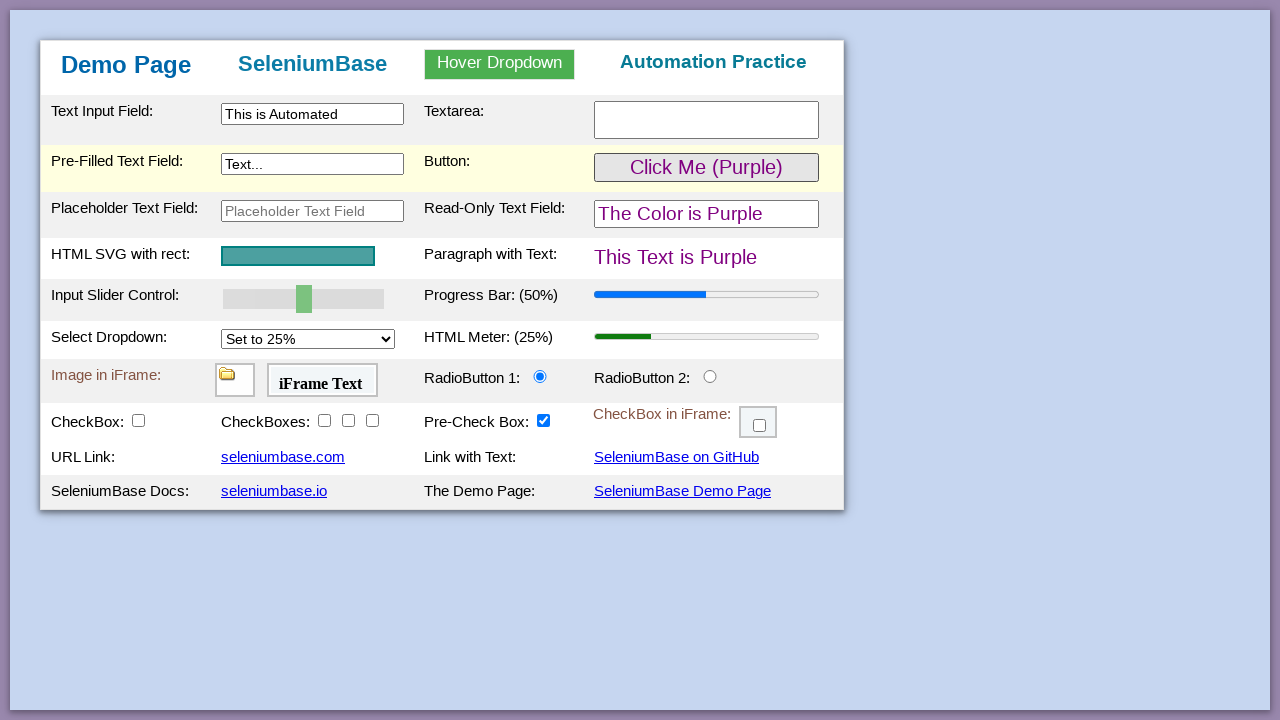

Verified 'Automation Practice' heading is present
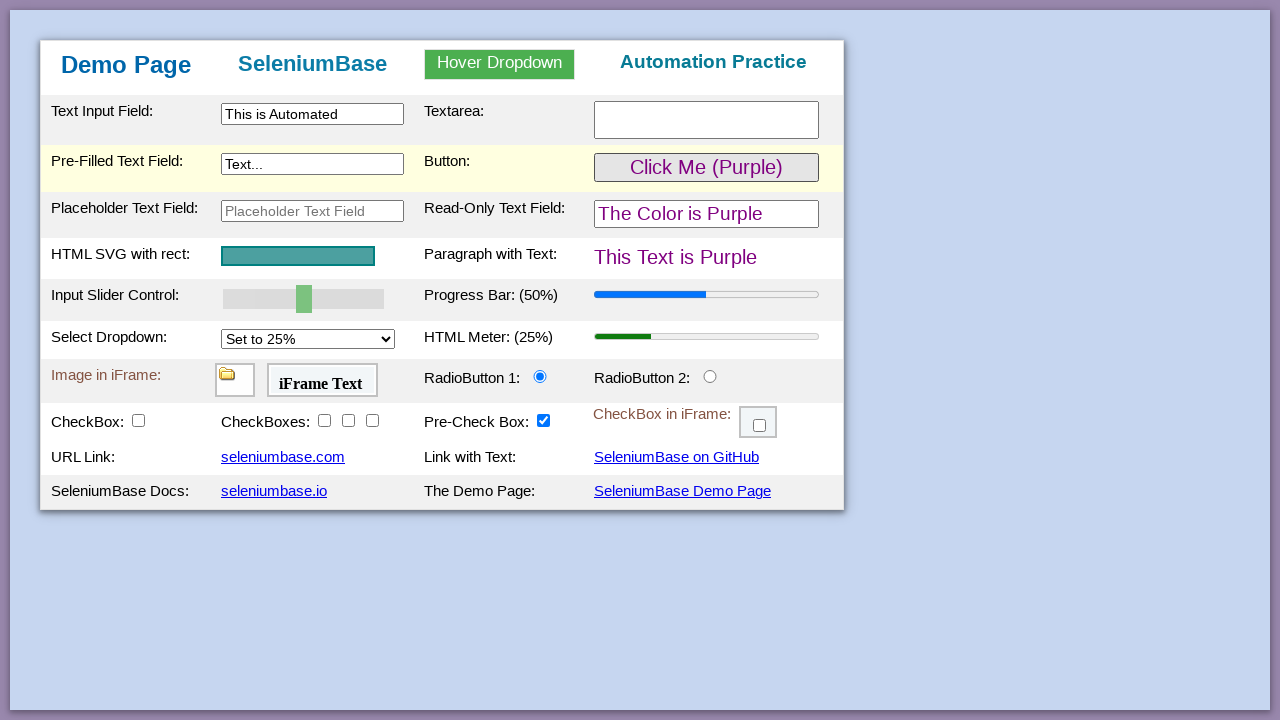

Clicked on SeleniumBase Demo Page link at (682, 491) on a:has-text('SeleniumBase Demo Page')
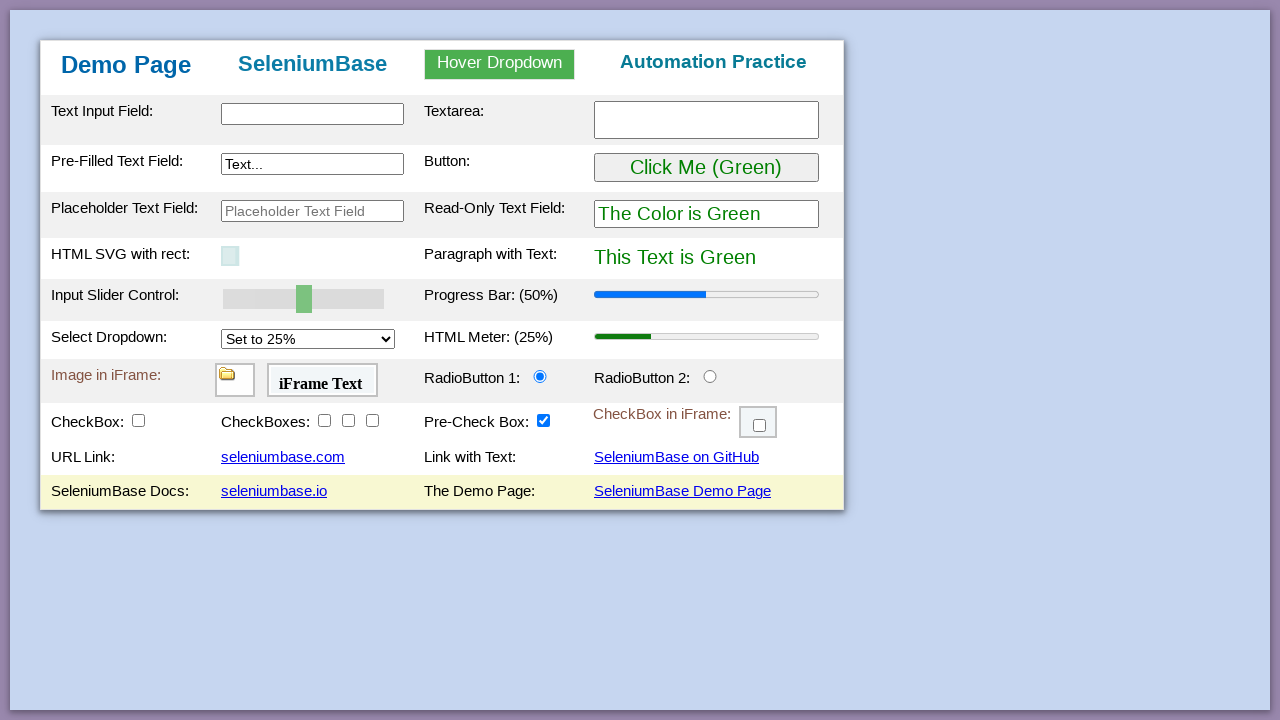

Verified 'Demo Page' h1 heading is present
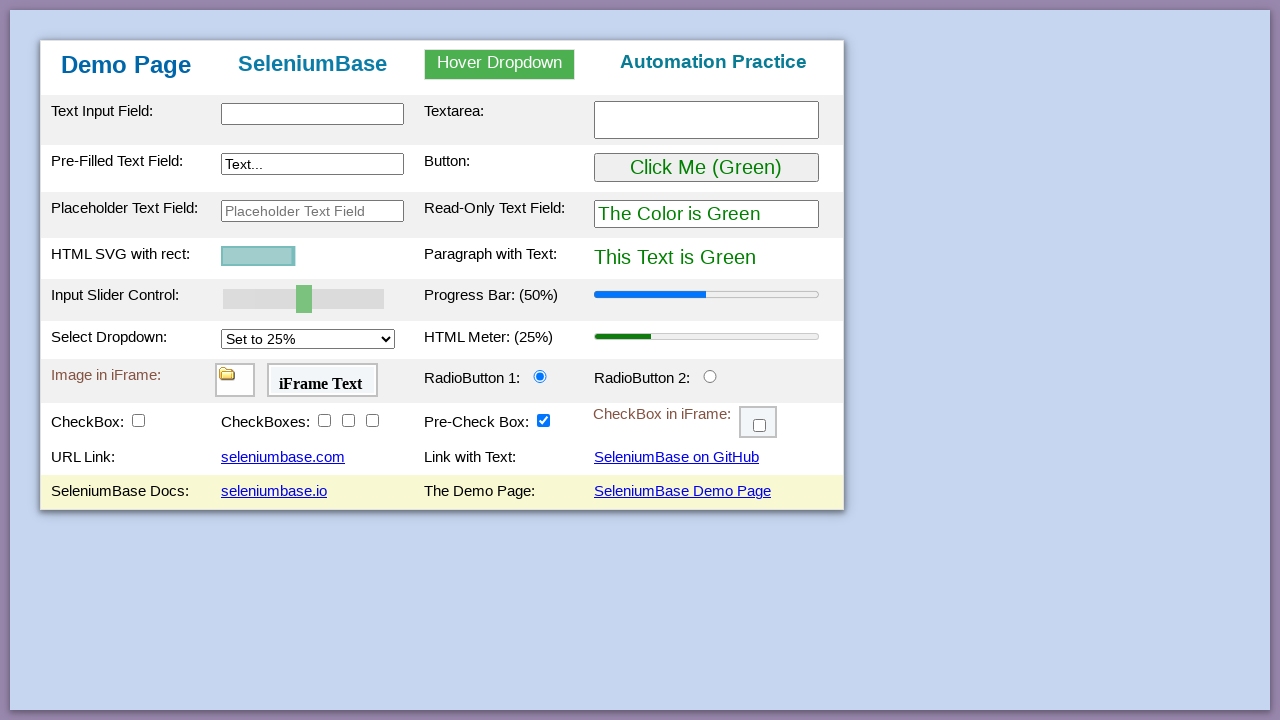

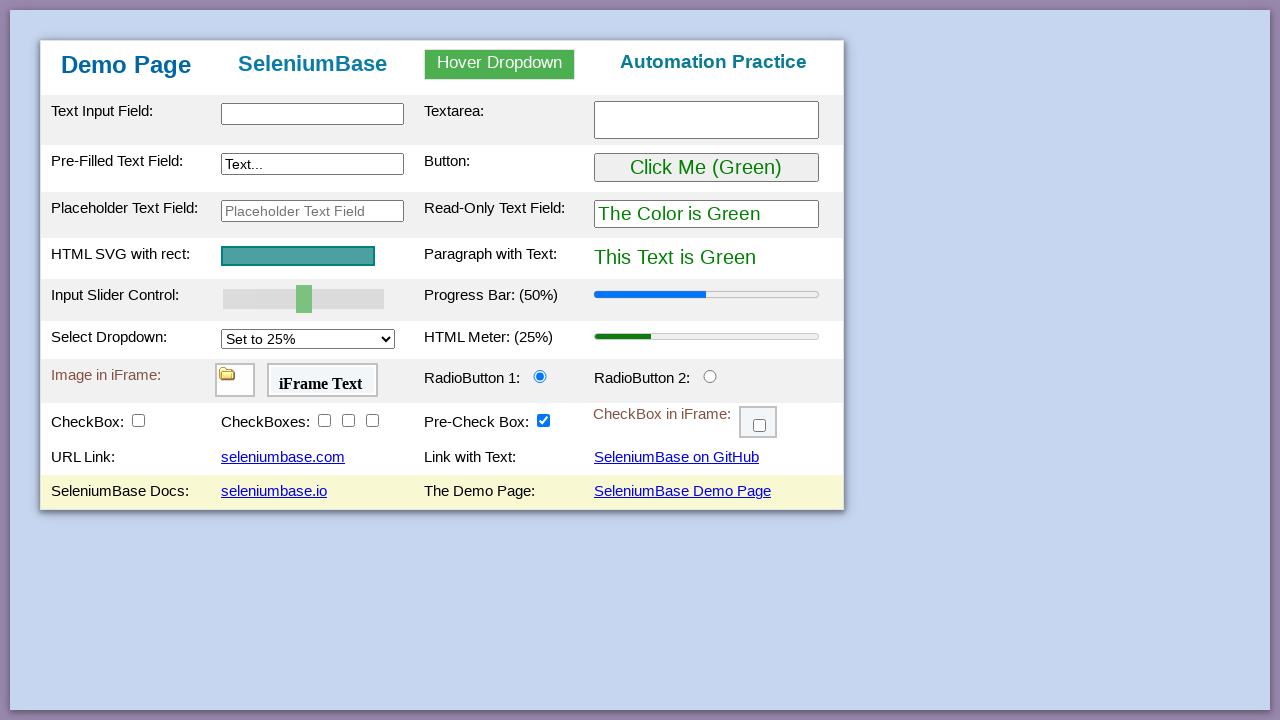